Tests random multi-select functionality by holding Control/Command key and clicking random items (1, 5, 8, 9, 12) from a jQuery selectable list

Starting URL: https://automationfc.github.io/jquery-selectable/

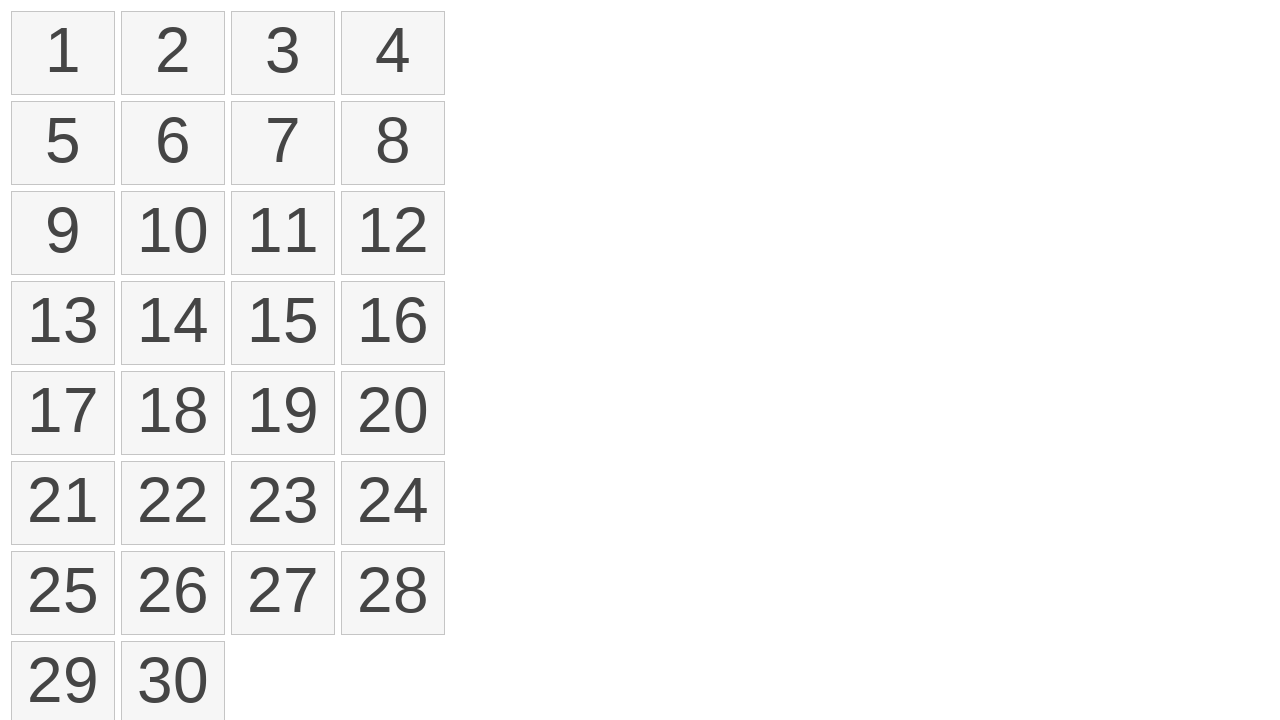

Waited for jQuery selectable list items to load
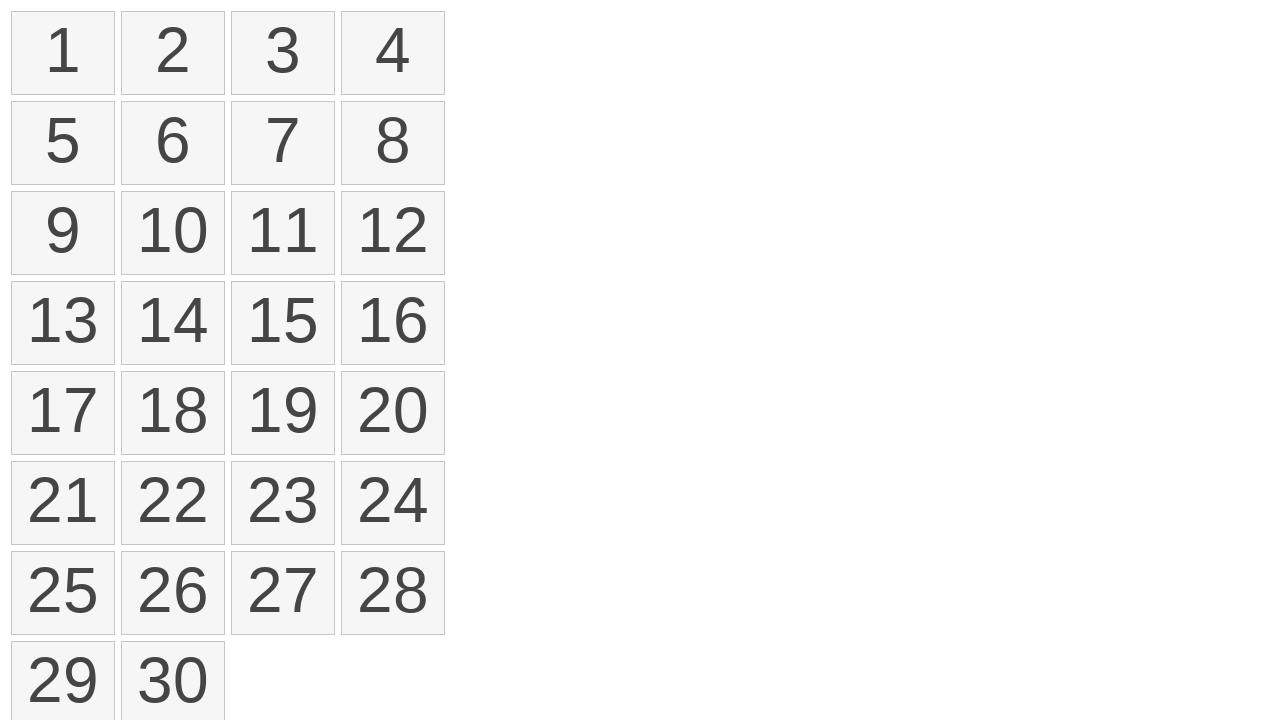

Pressed down Control key to enable multi-select mode
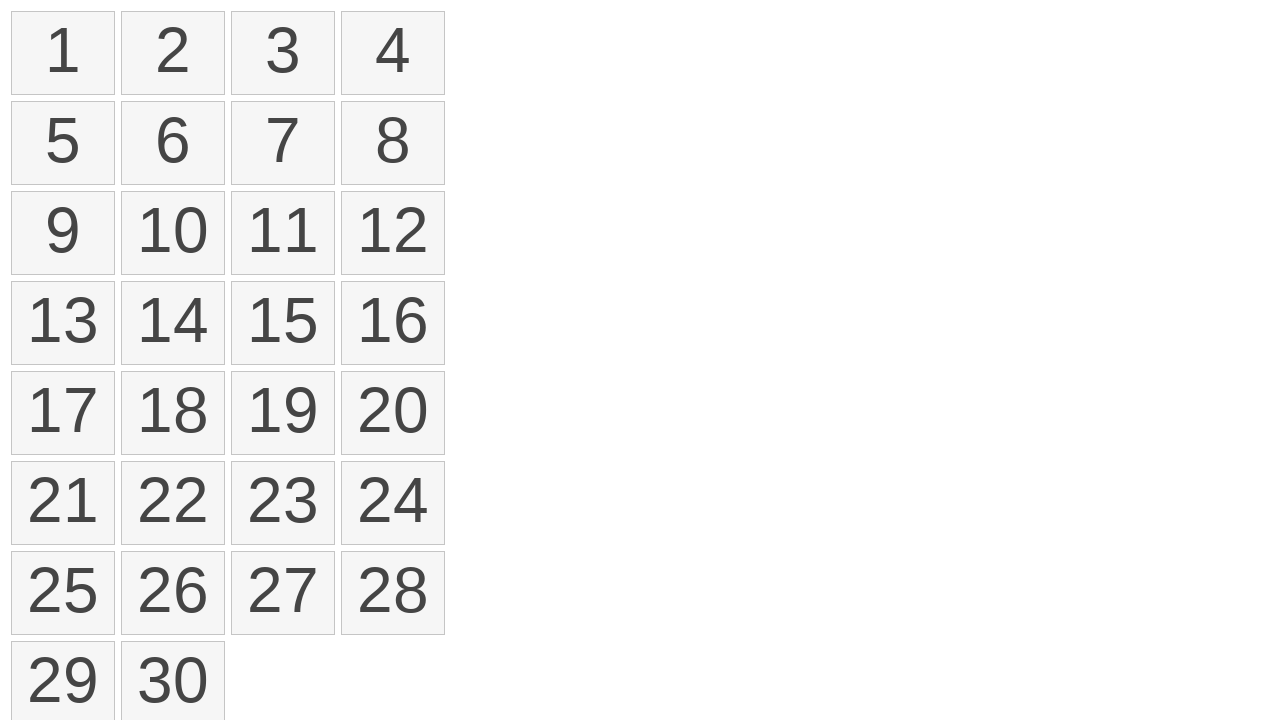

Clicked item 1 (index 0) while holding Control at (63, 53) on ol#selectable>li >> nth=0
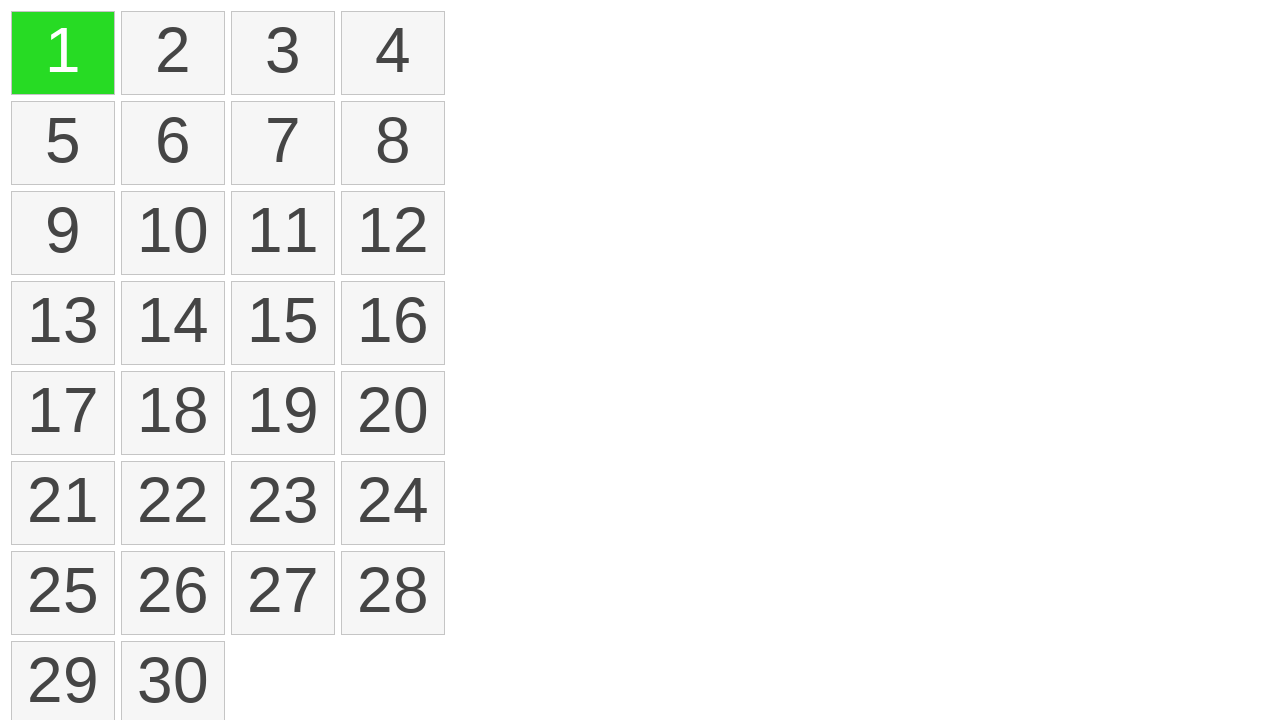

Clicked item 5 (index 4) while holding Control at (63, 143) on ol#selectable>li >> nth=4
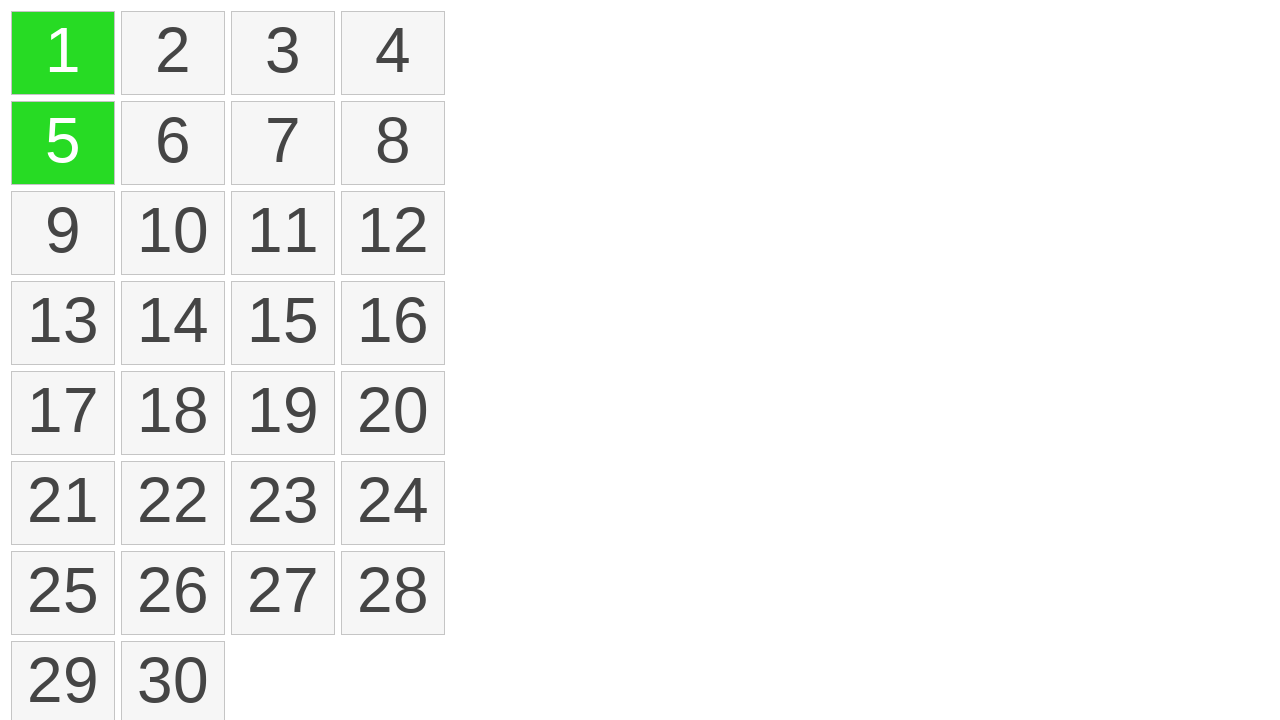

Clicked item 8 (index 7) while holding Control at (393, 143) on ol#selectable>li >> nth=7
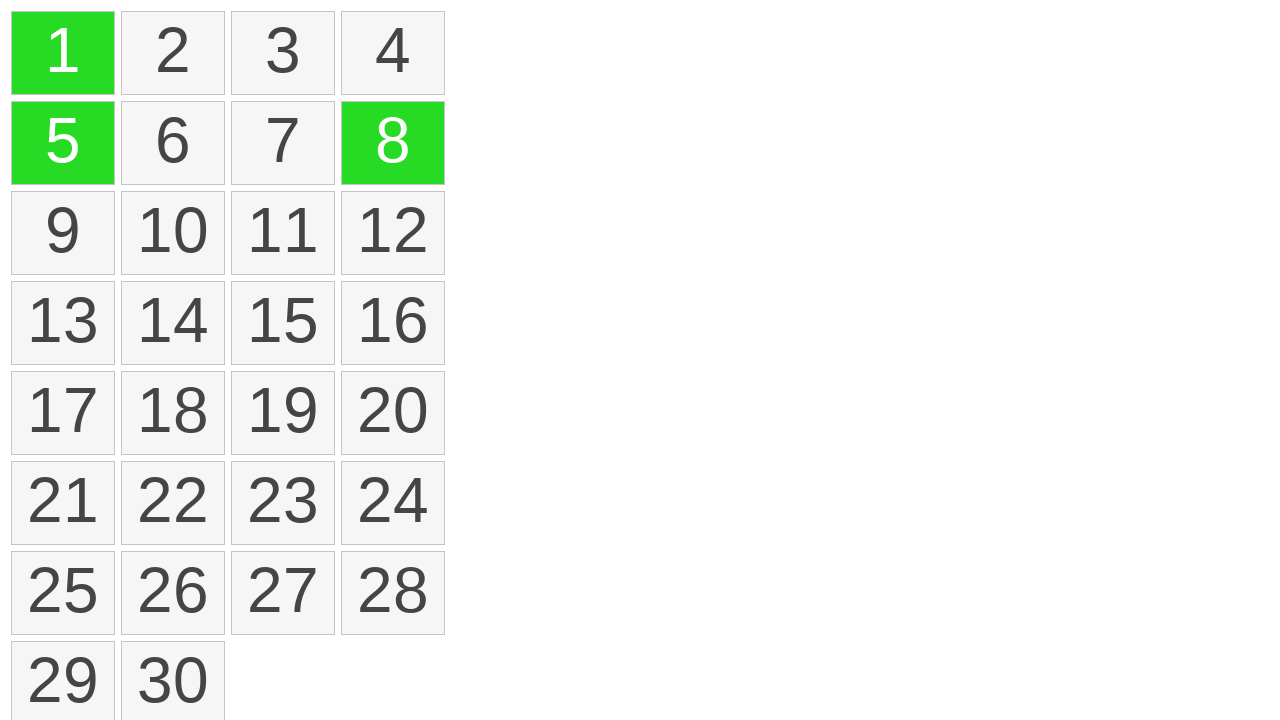

Clicked item 9 (index 8) while holding Control at (63, 233) on ol#selectable>li >> nth=8
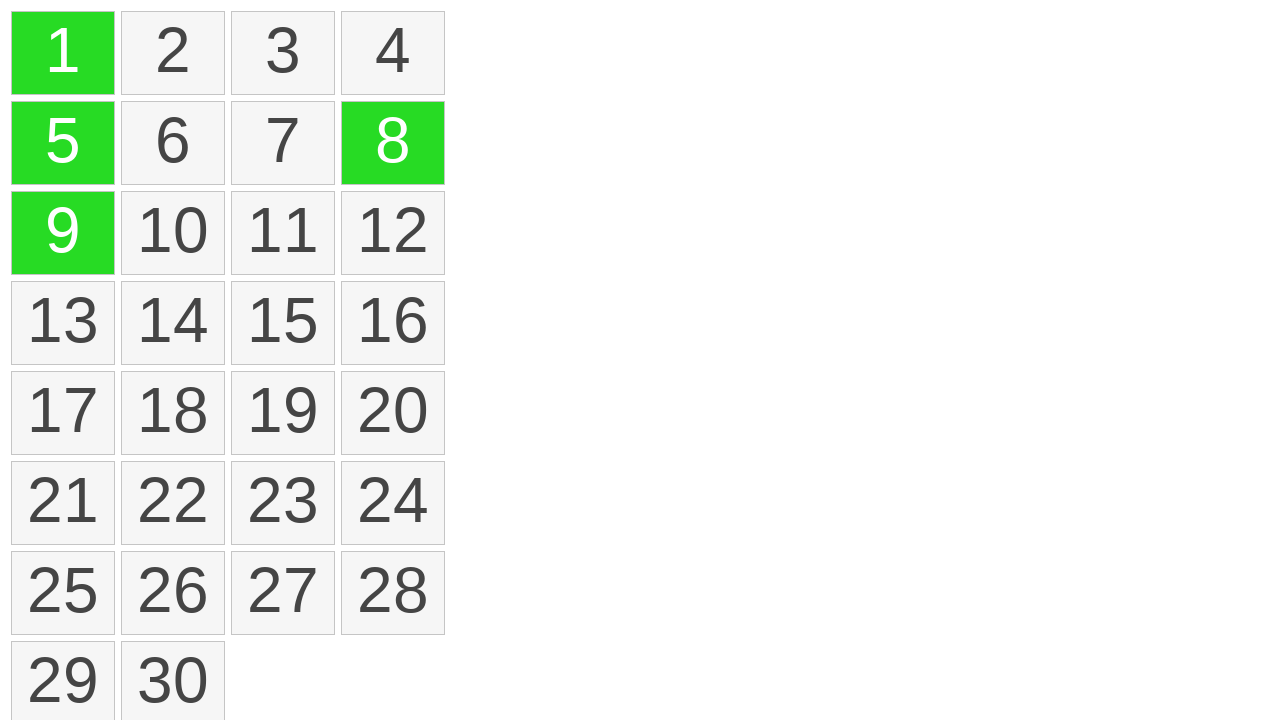

Clicked item 12 (index 11) while holding Control at (393, 233) on ol#selectable>li >> nth=11
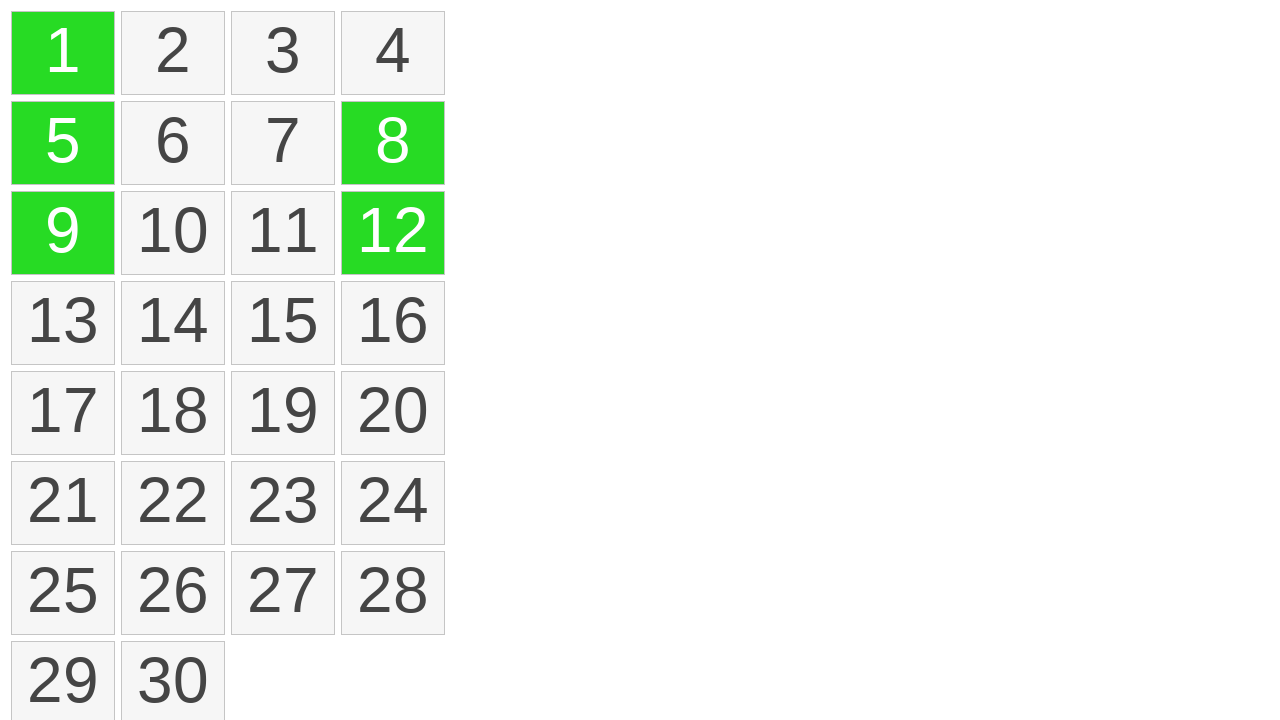

Released Control key to end multi-select mode
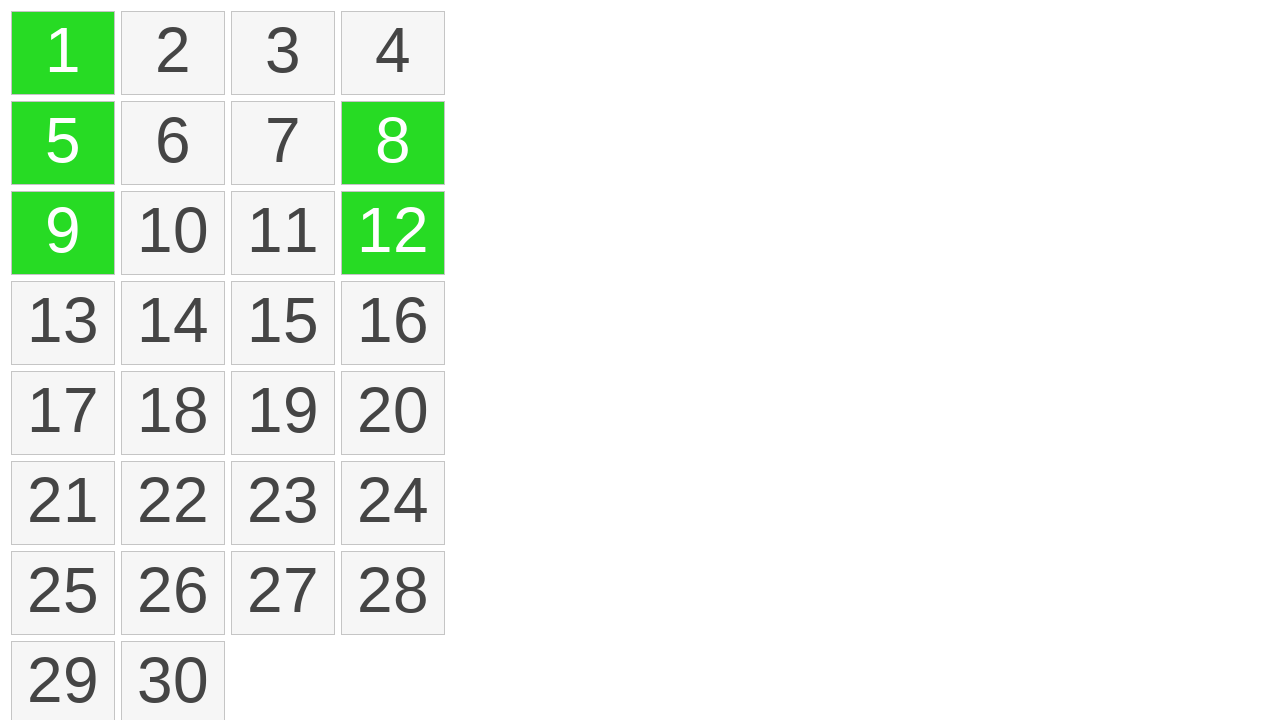

Located all selected items with ui-selected class
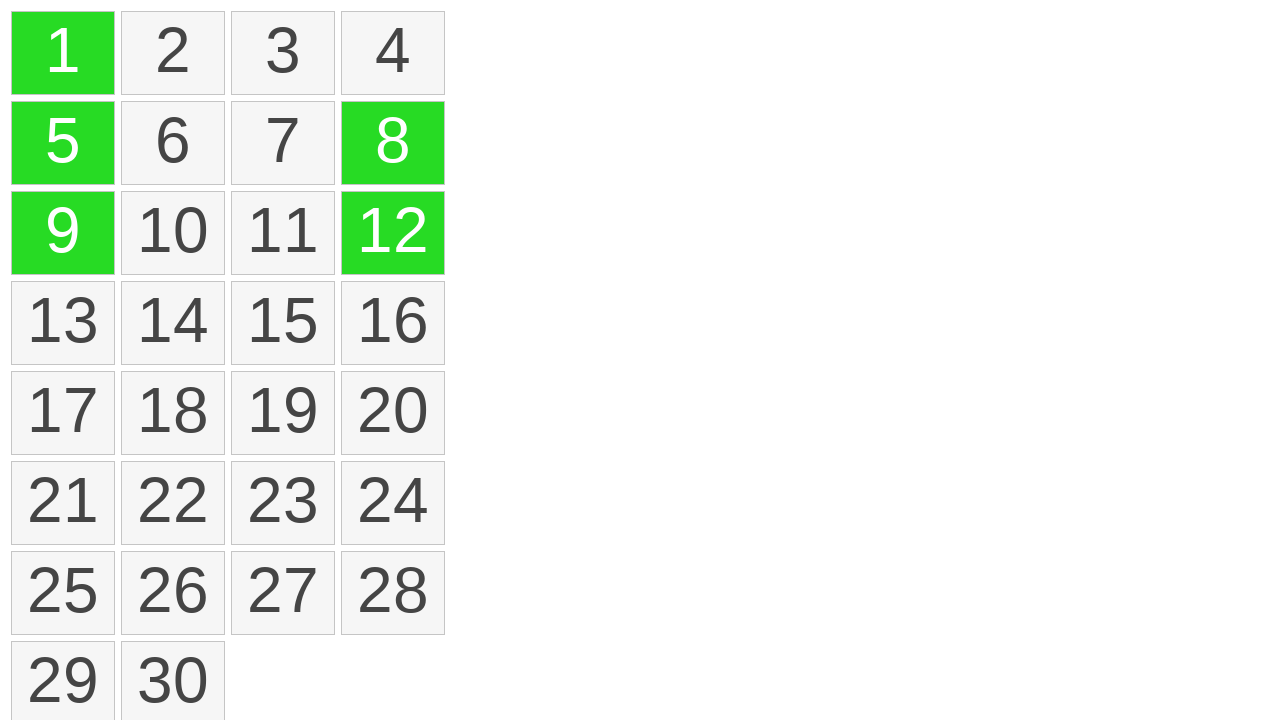

Verified that exactly 5 items are selected
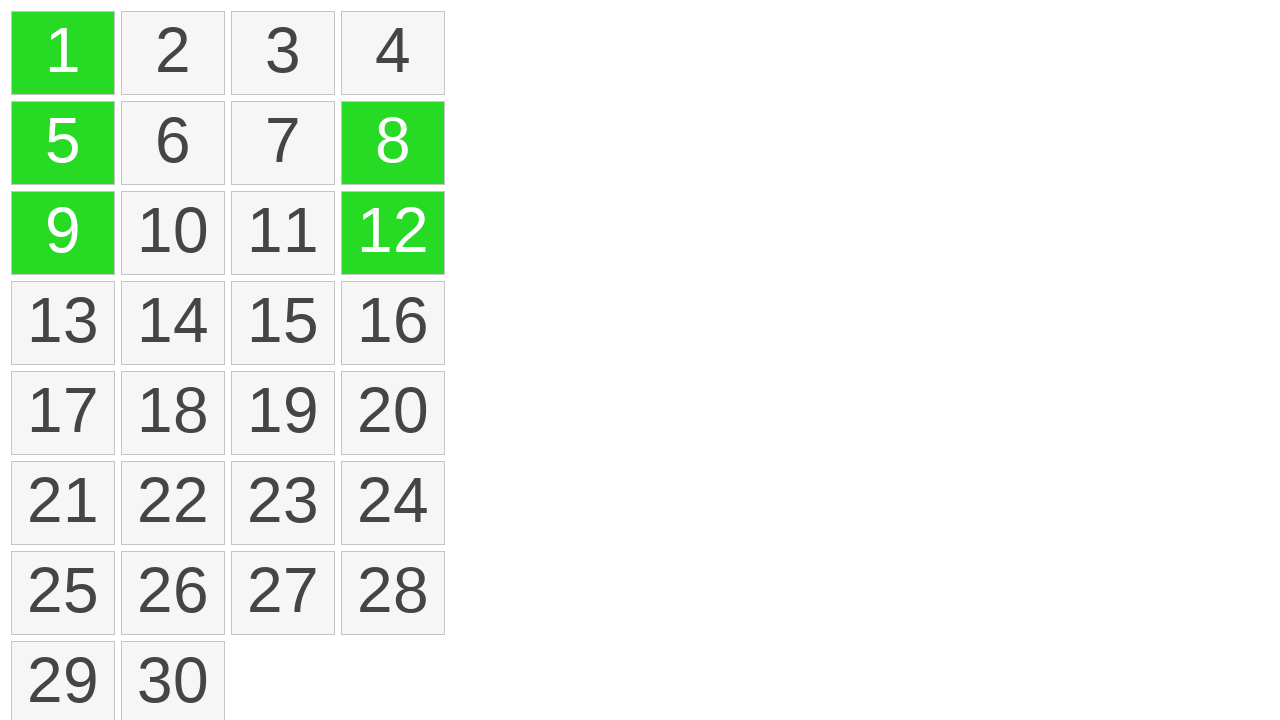

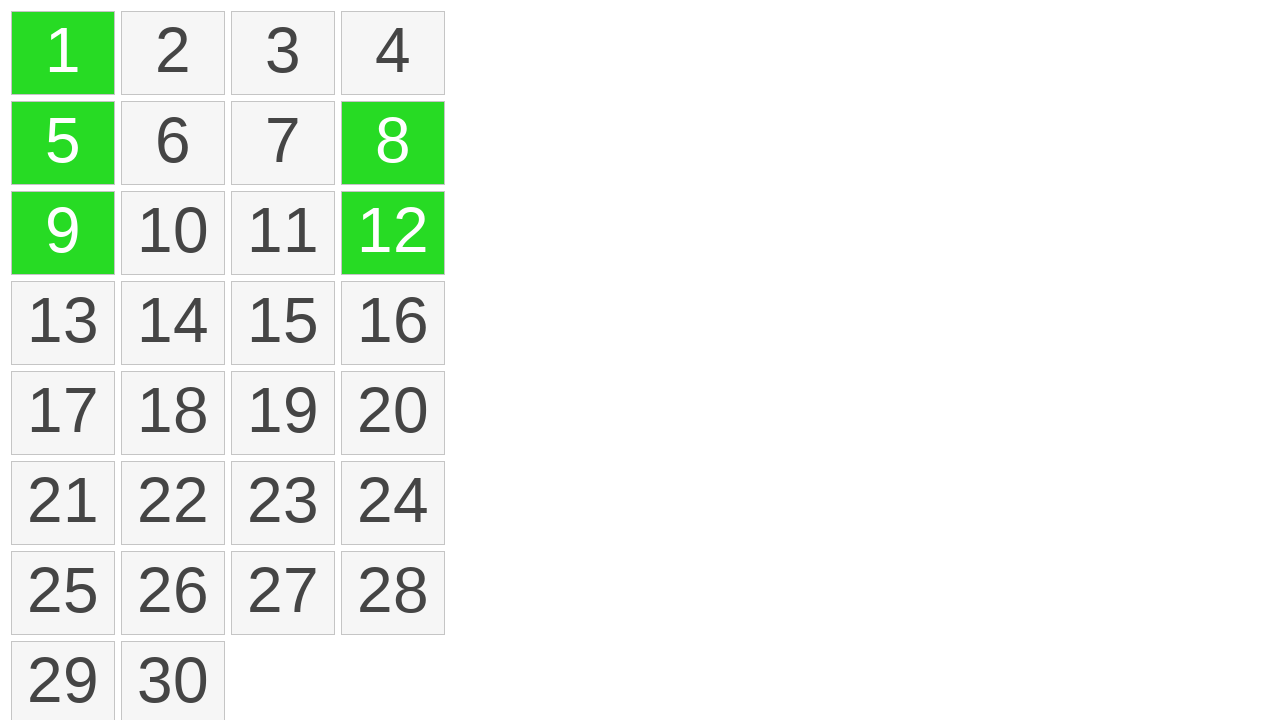